Navigates to a website and performs scrolling actions to simulate page interaction, verifying the page loads and can be scrolled.

Starting URL: https://soconsulto.pages.dev/

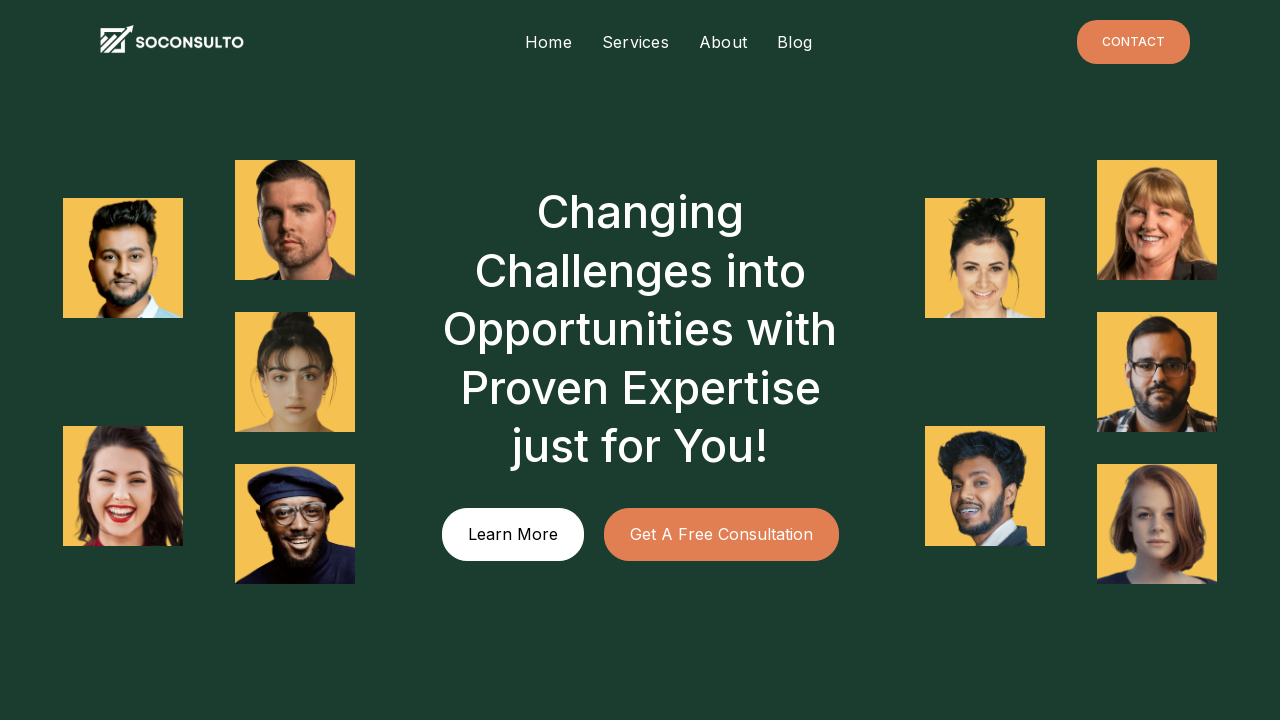

Waited for page to load (domcontentloaded state)
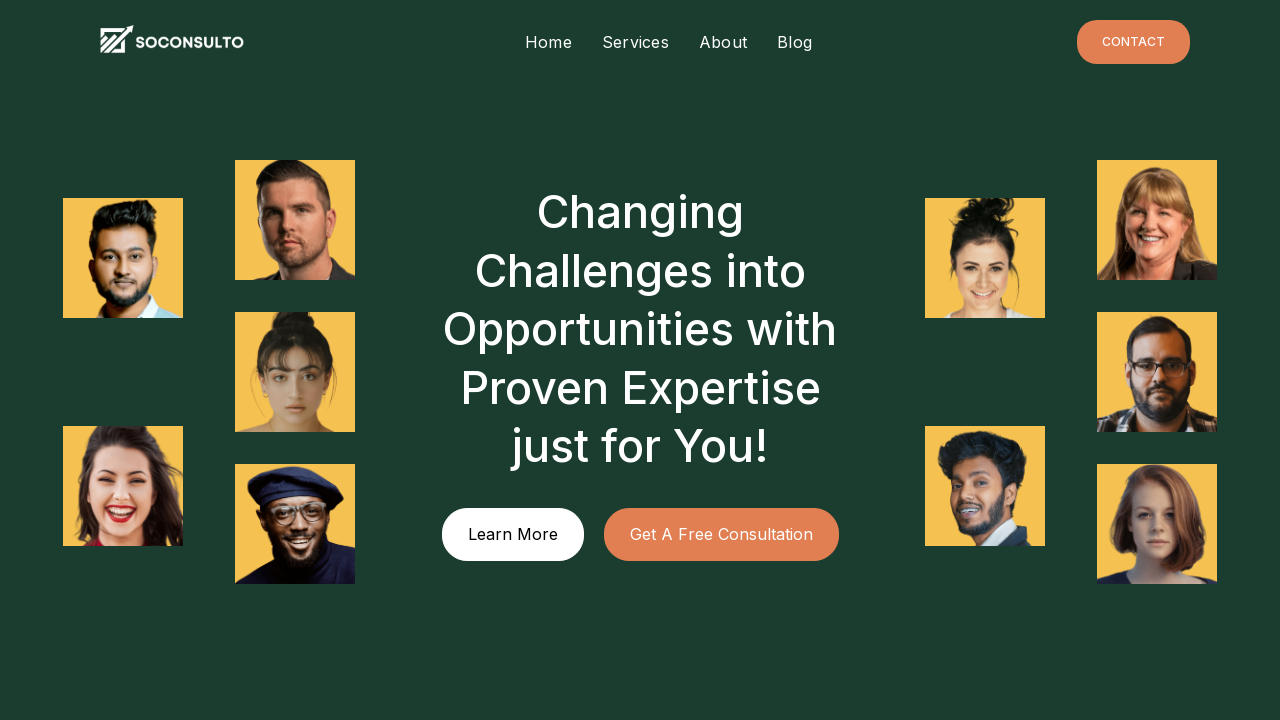

Scrolled down by one viewport height
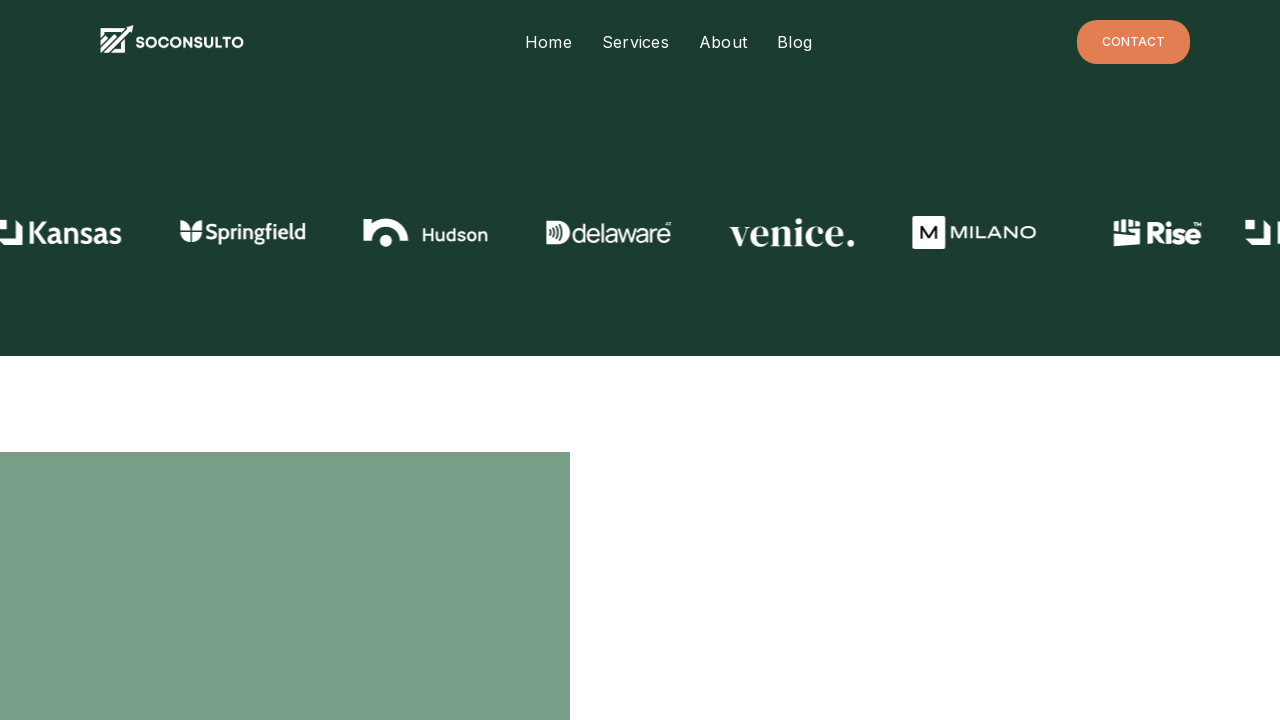

Waited 1.5 seconds for content to render
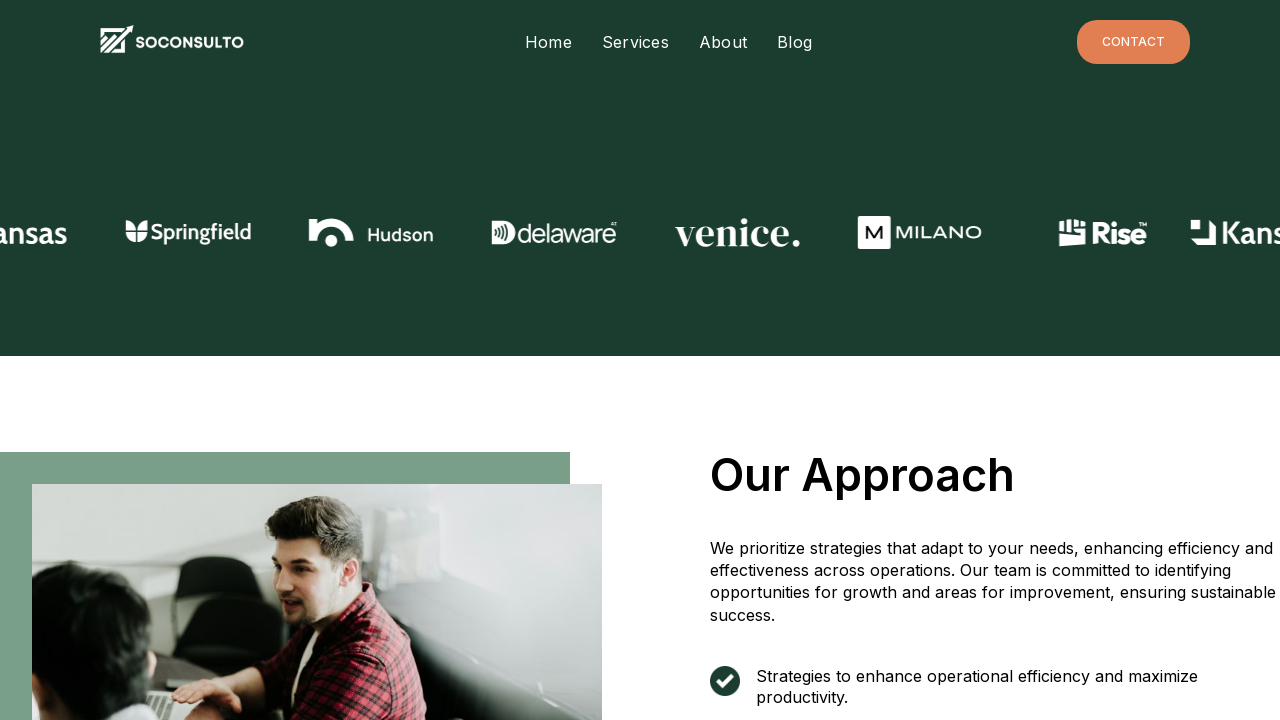

Scrolled down by one viewport height
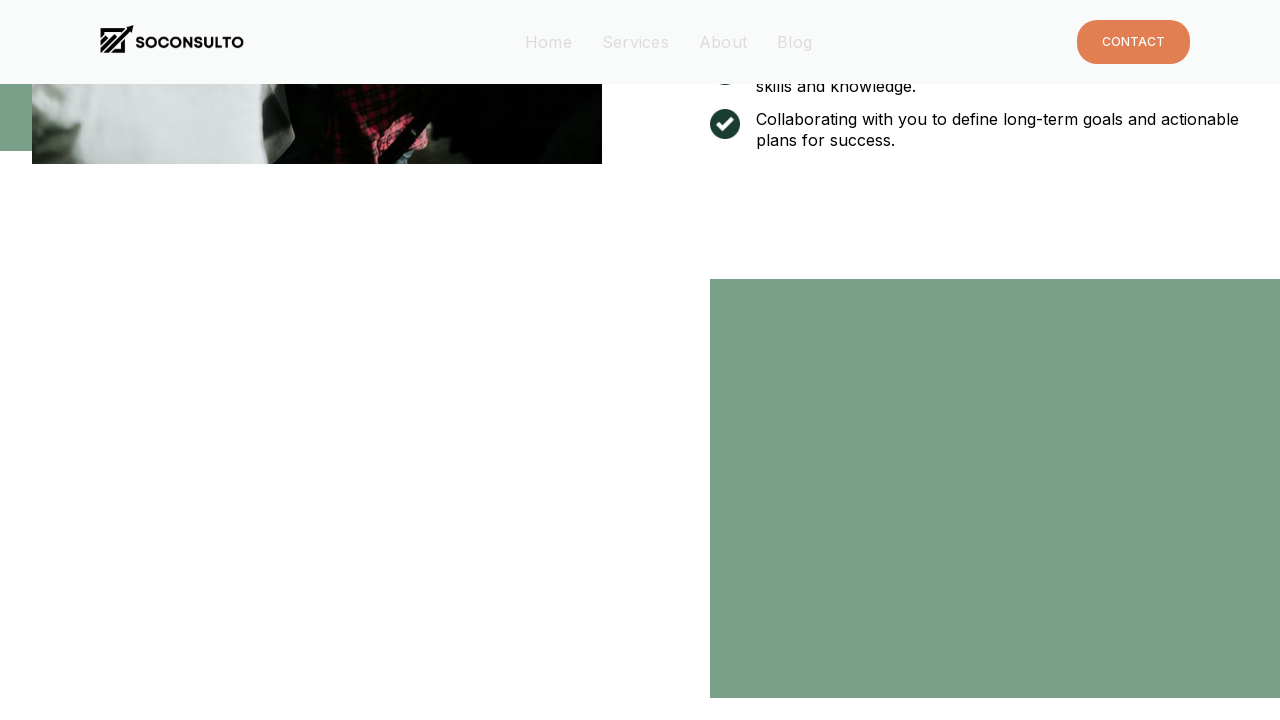

Waited 1.5 seconds for content to render
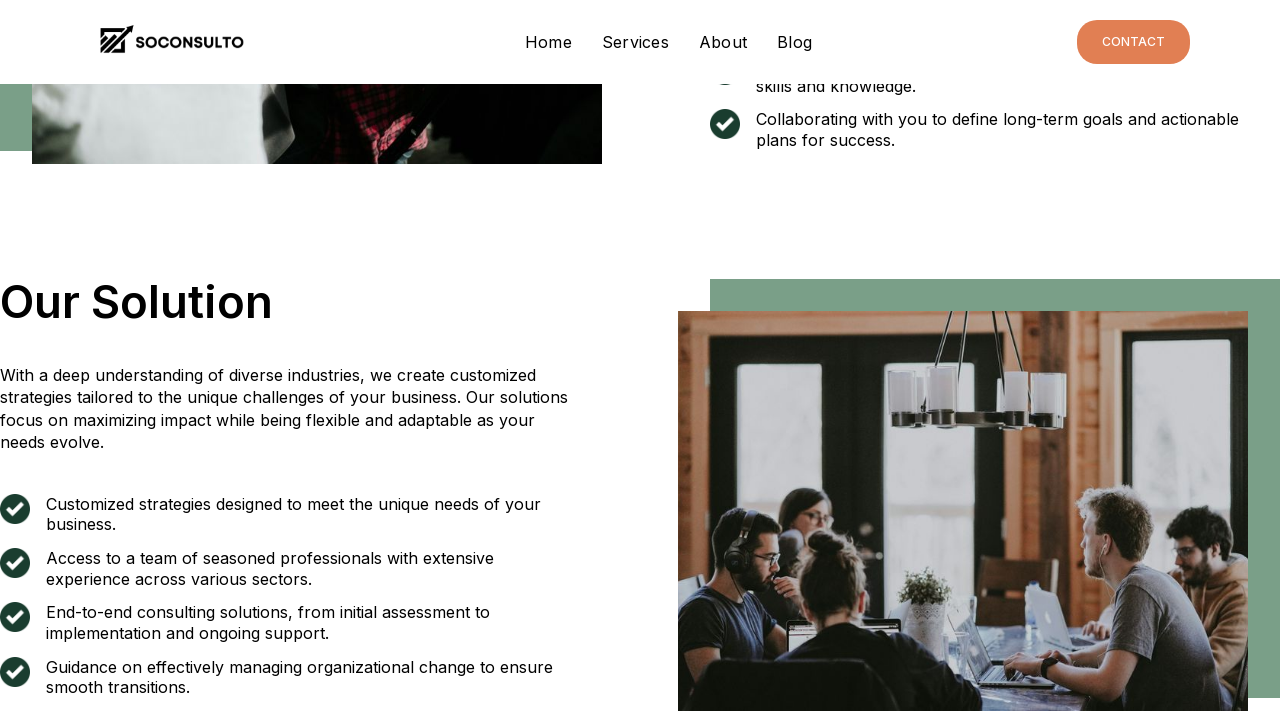

Scrolled down by one viewport height
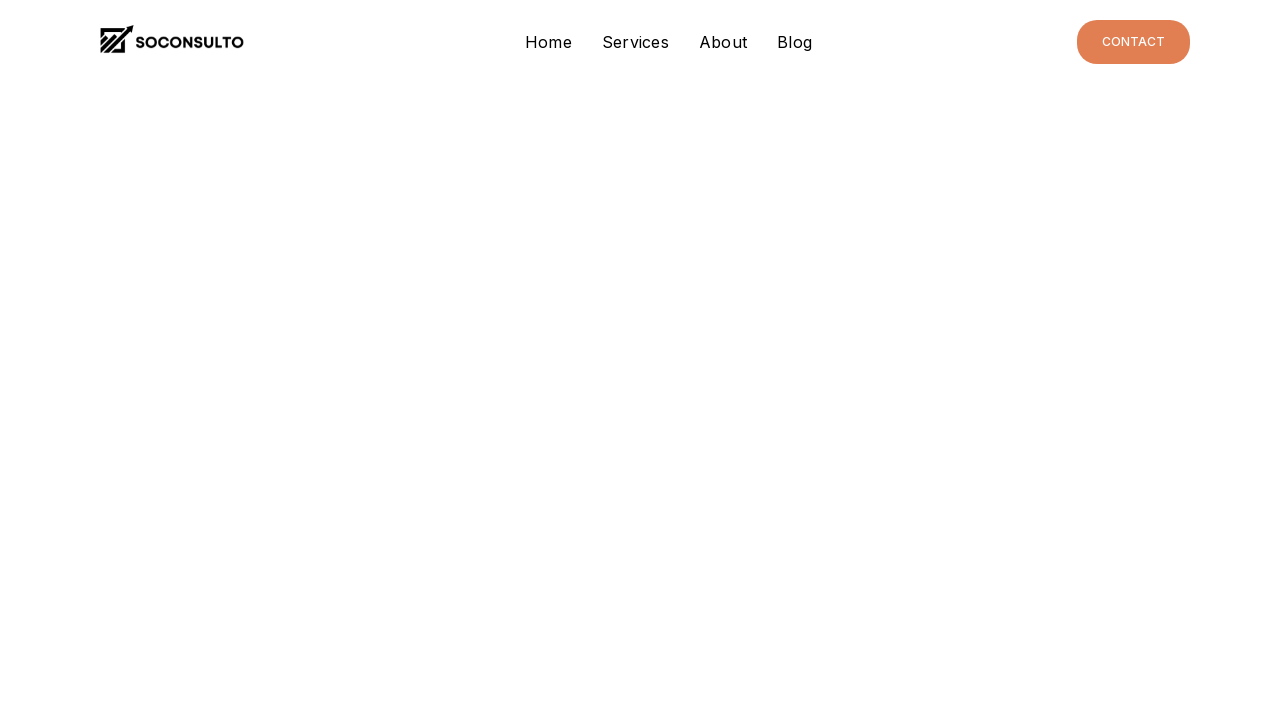

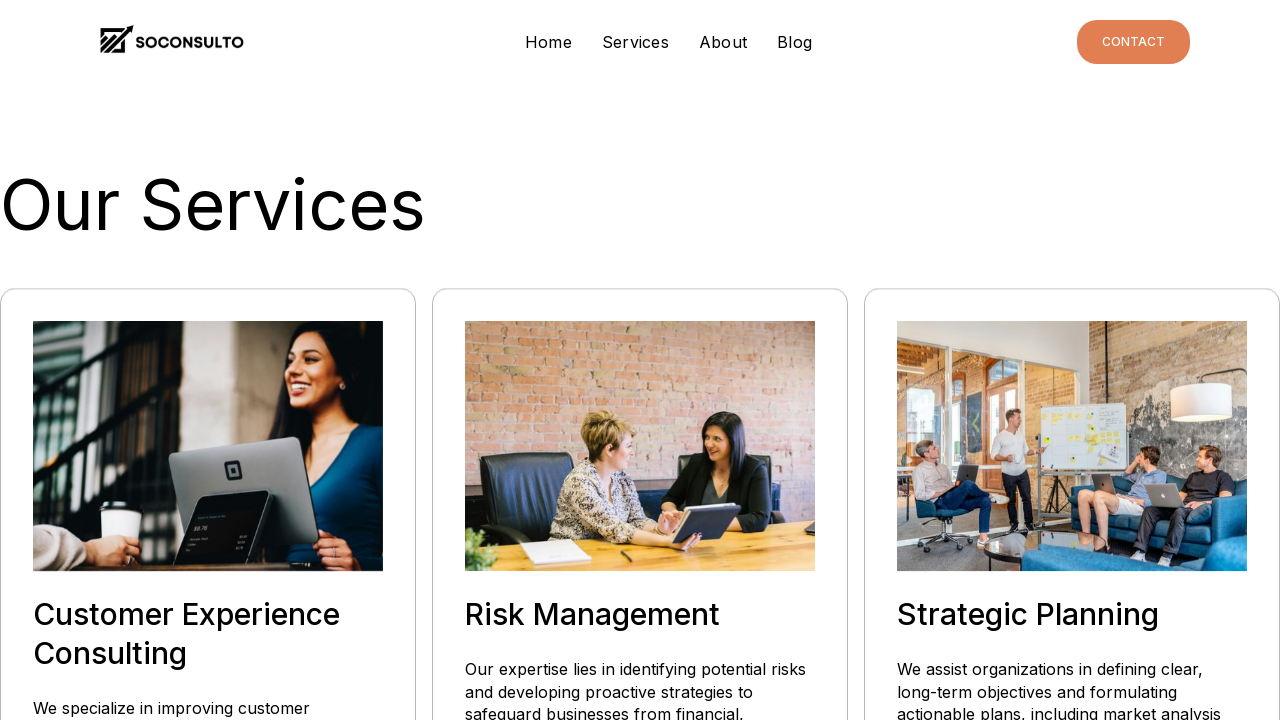